Navigates to an OpenCart e-commerce demo site and verifies that links and images are present on the page

Starting URL: https://naveenautomationlabs.com/opencart/

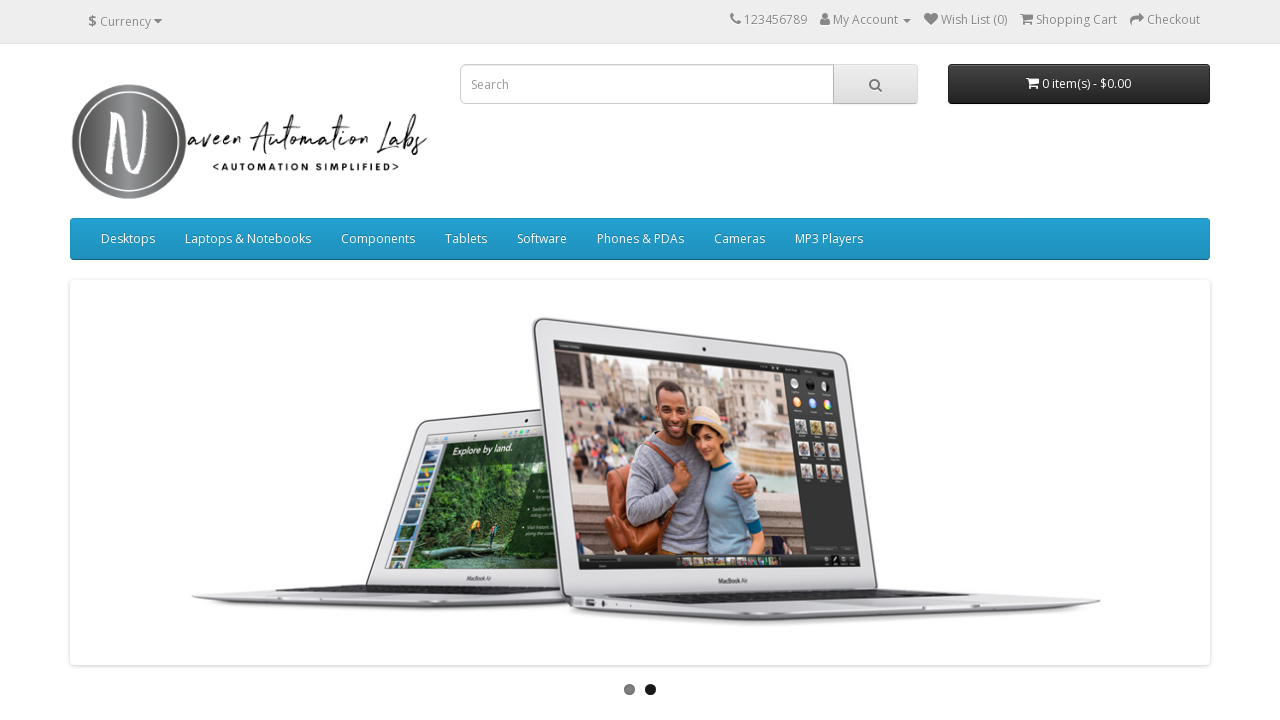

Waited for links to load on the page
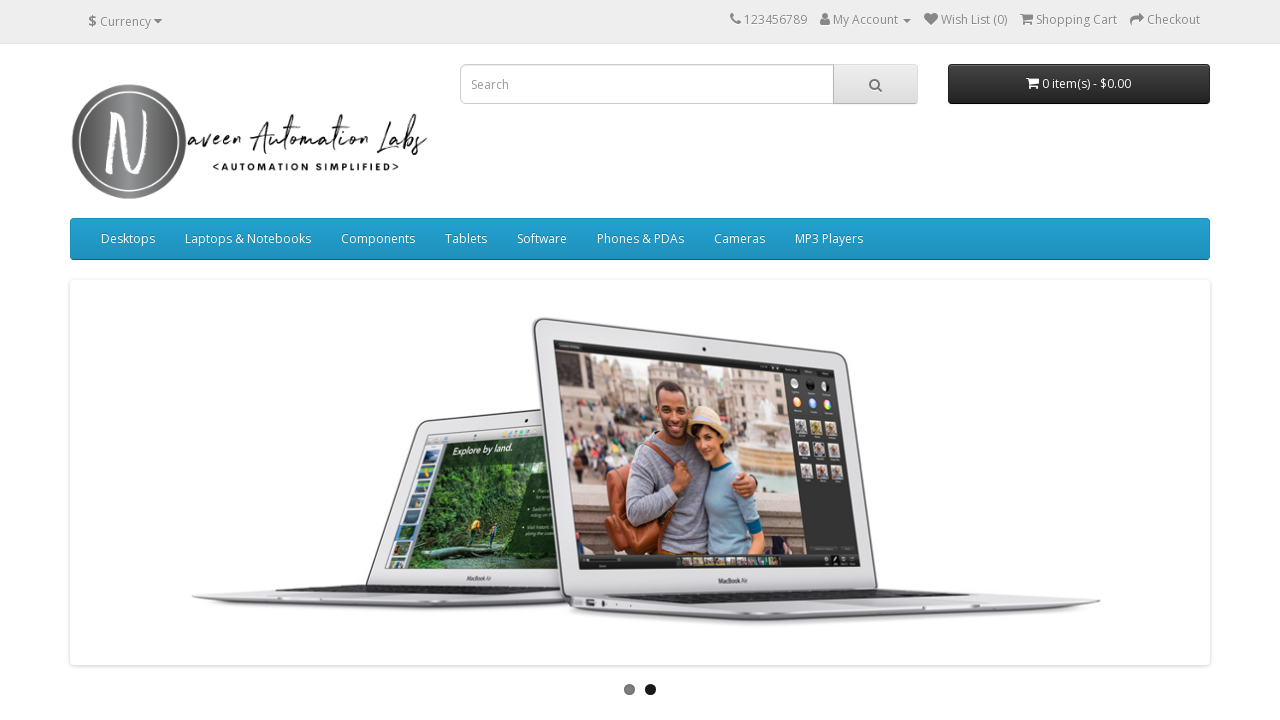

Verified that images are present on the page
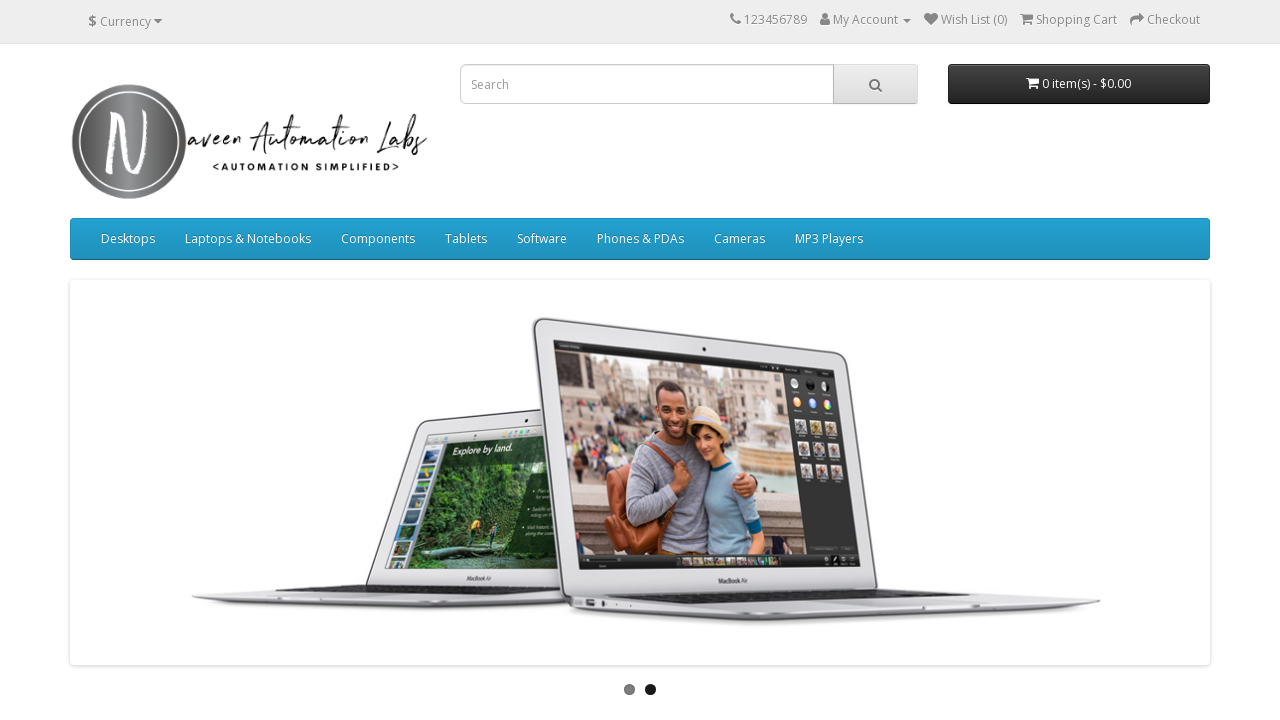

Verified 'My Account' link is present on the page
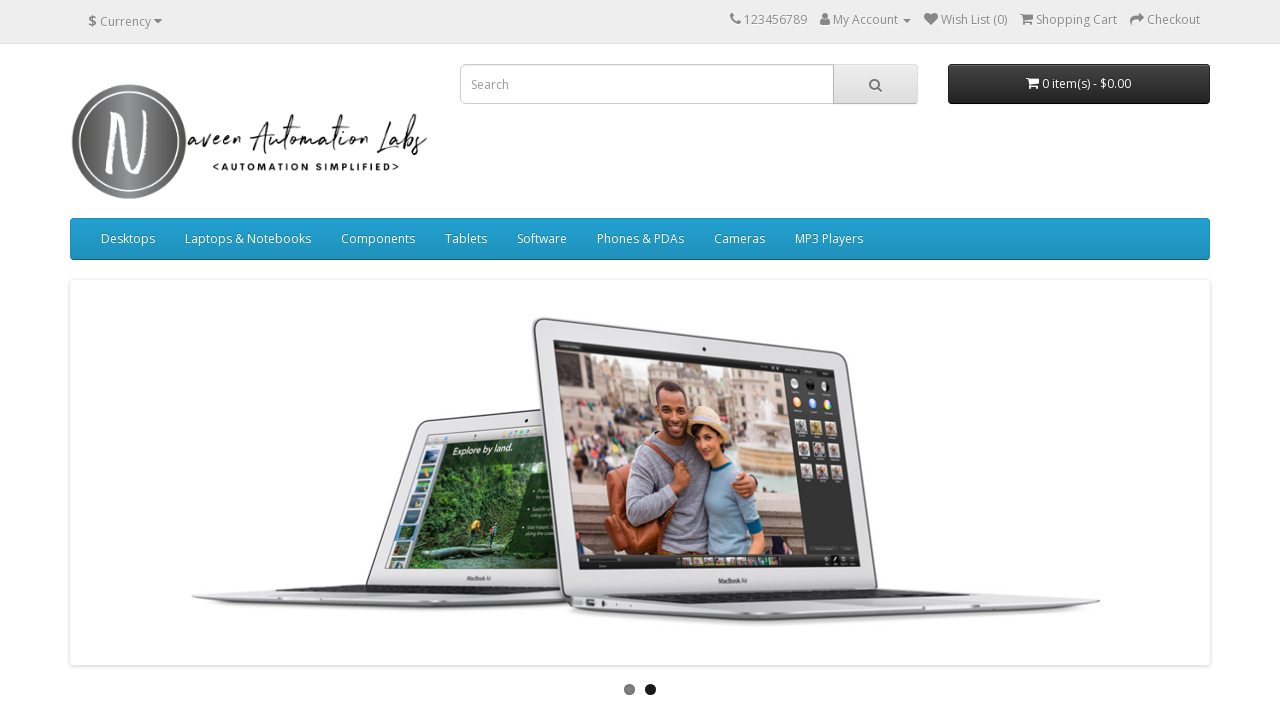

Verified 'Checkout' link is present on the page
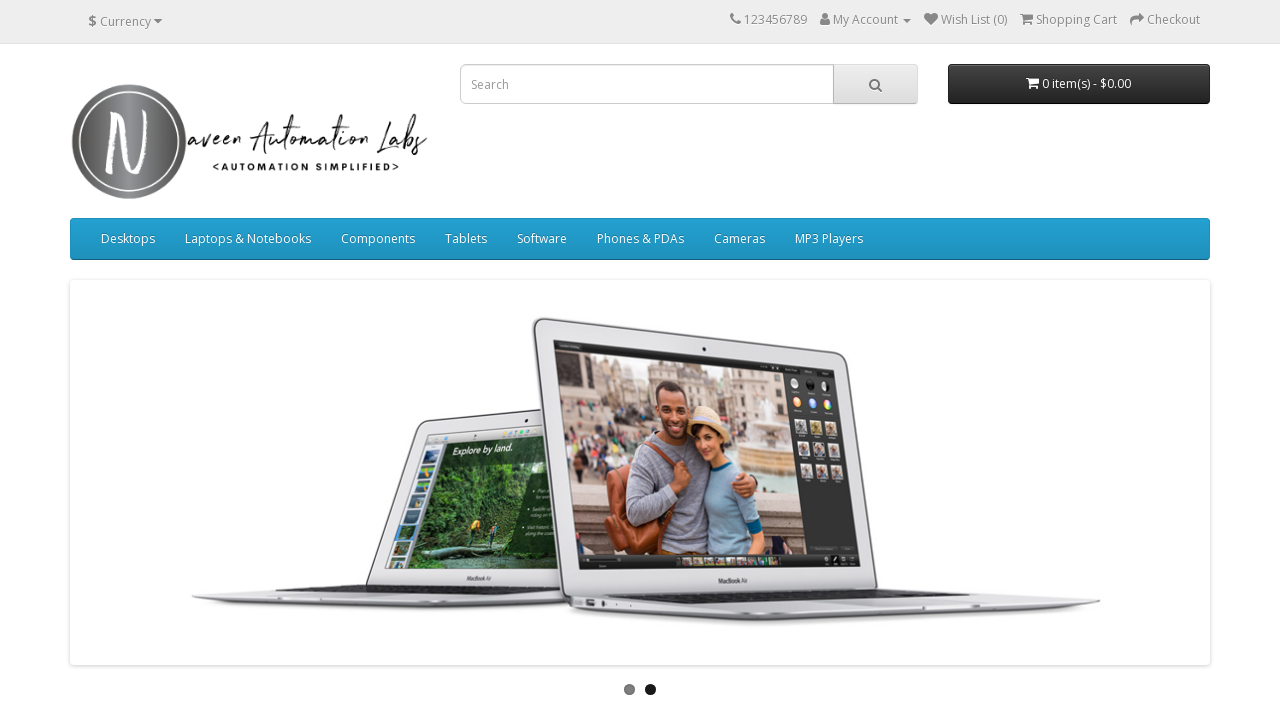

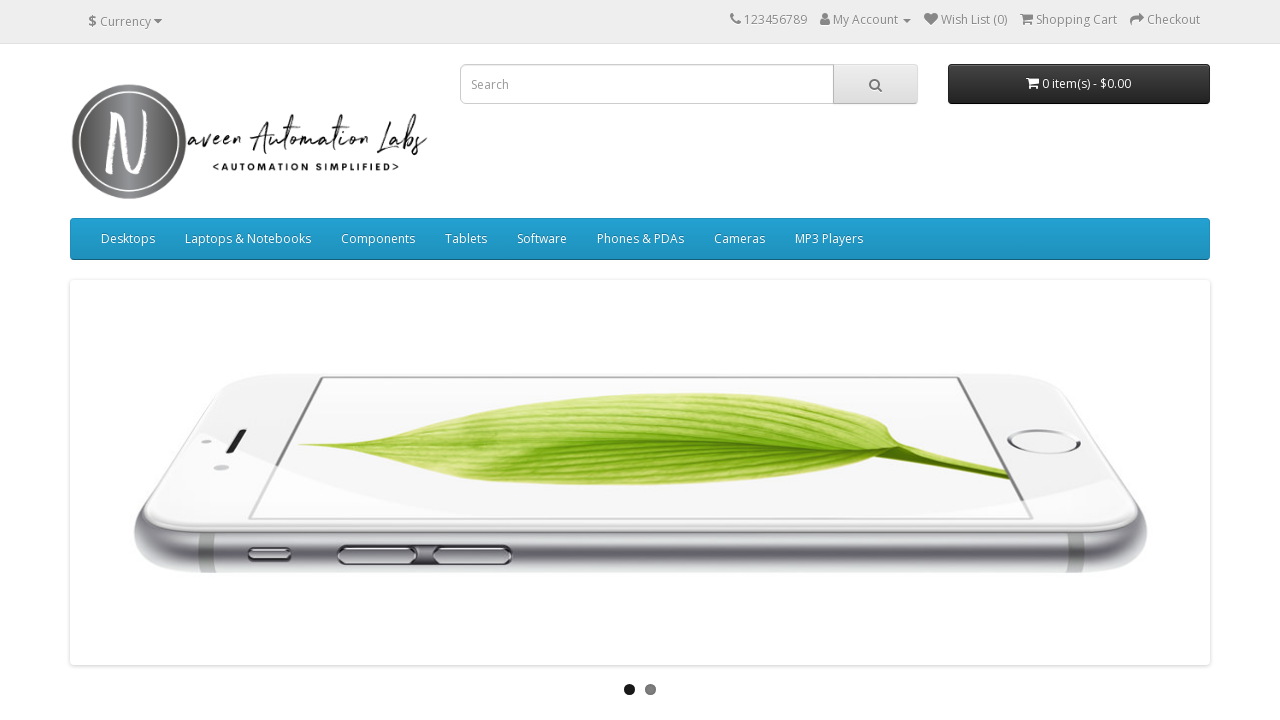